Tests application behavior when network requests containing "GetBook" fail by intercepting and aborting those requests, then navigating to the library section of an Angular demo app.

Starting URL: https://rahulshettyacademy.com/angularAppdemo/

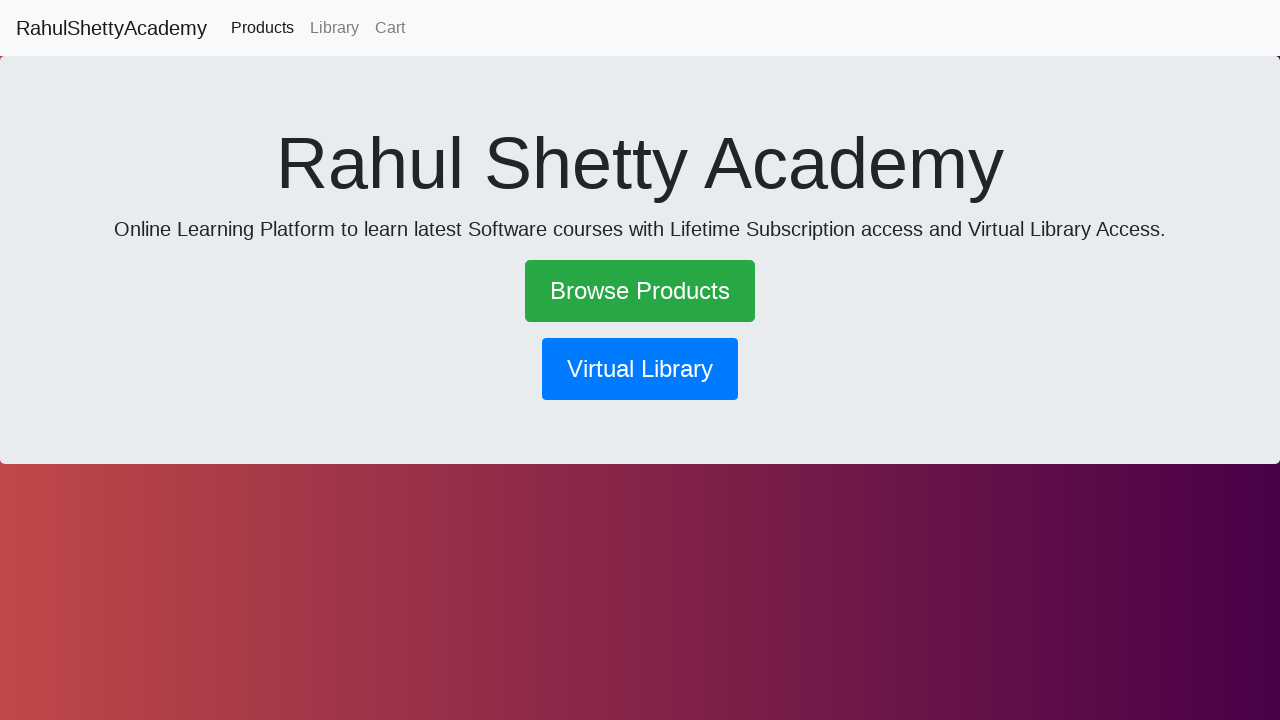

Set up route interception to abort requests containing 'GetBook'
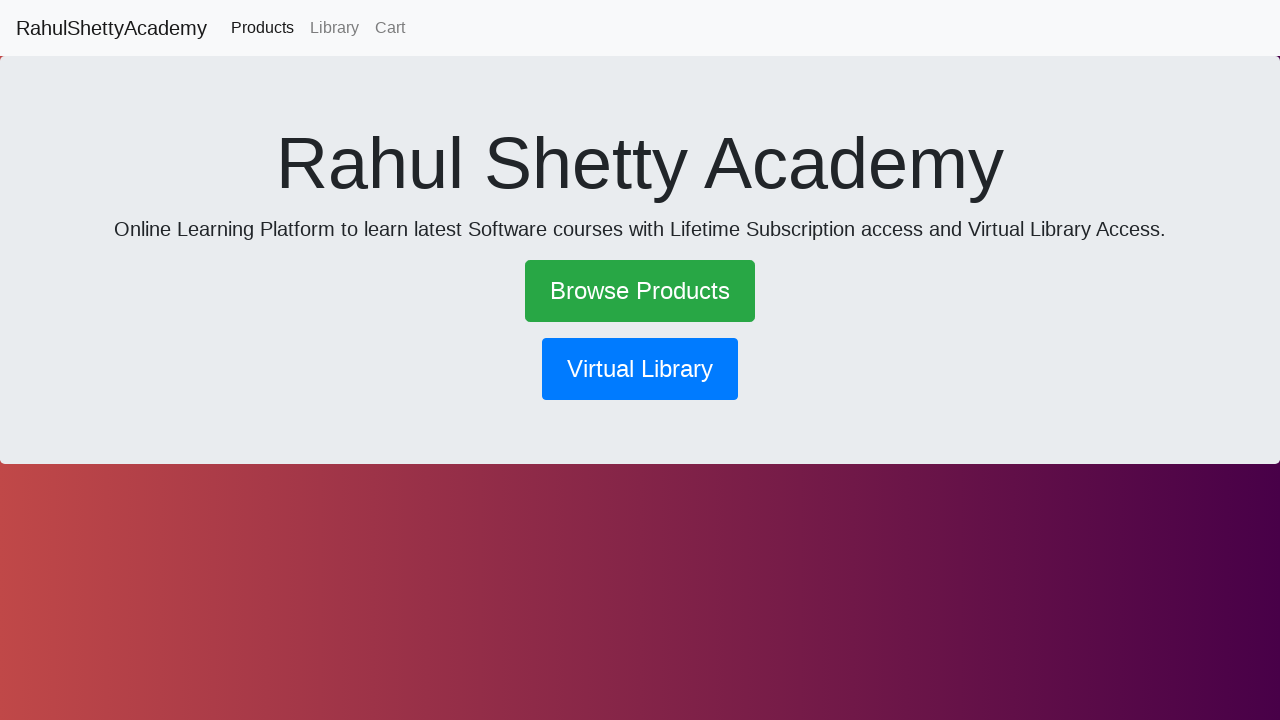

Clicked on the library button at (640, 369) on button[routerlink*='library']
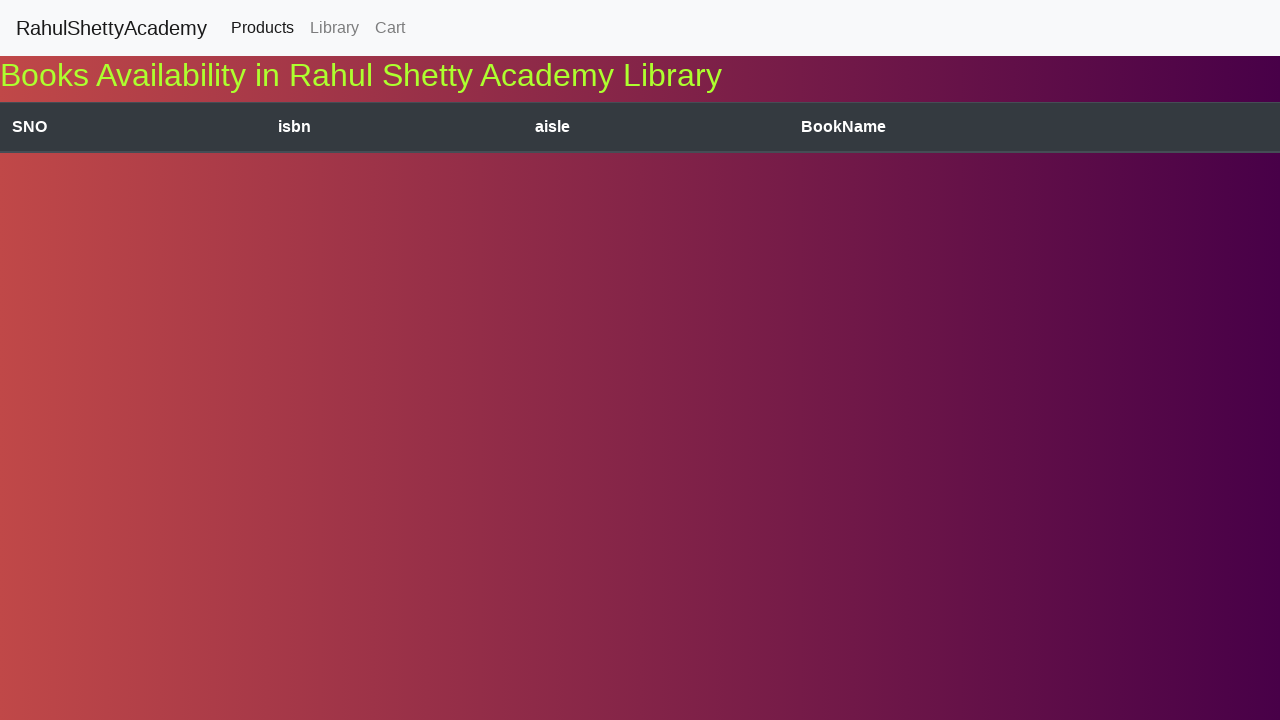

Waited for page to reach network idle state after GetBook request failure
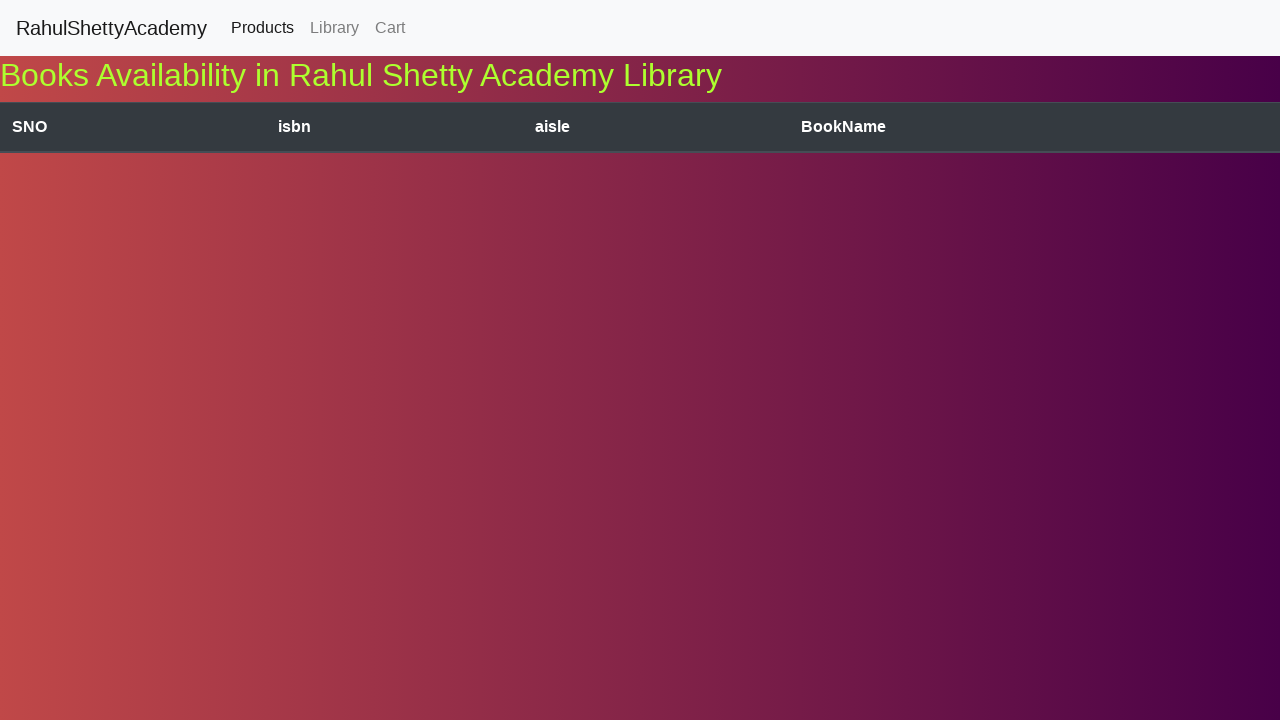

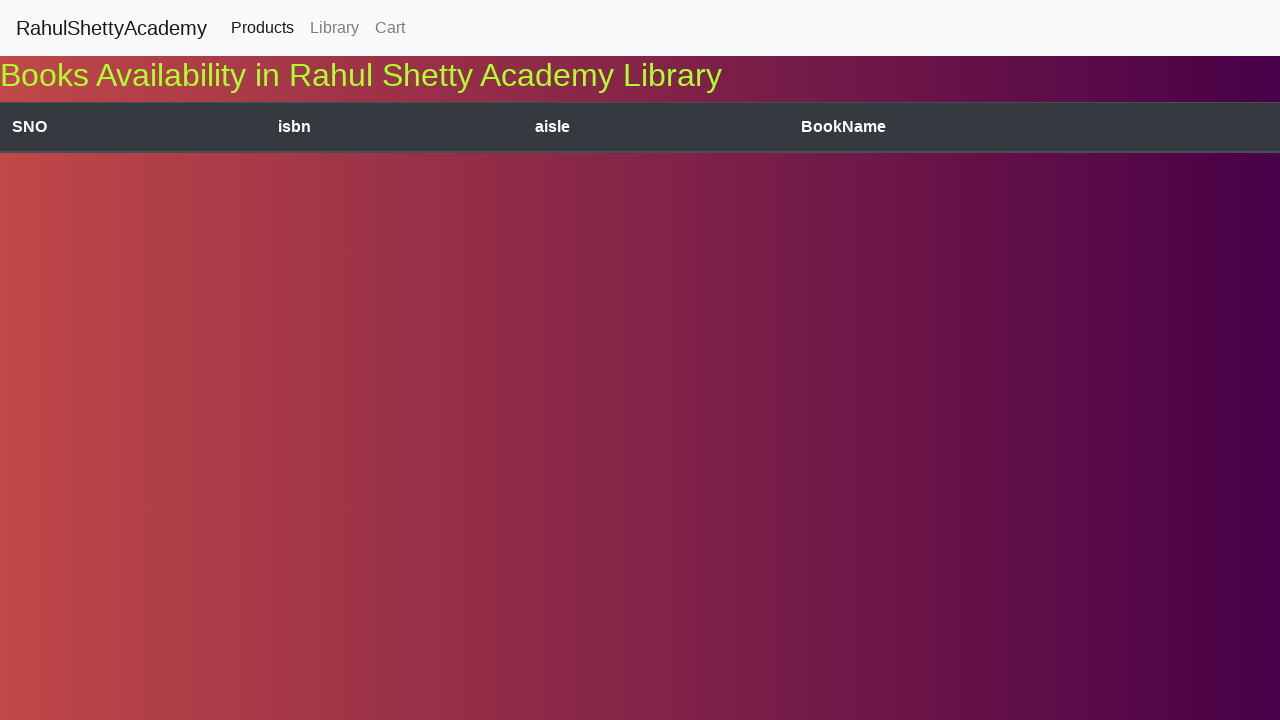